Tests dynamic controls by clicking on the Dynamic Controls link, enabling a text input field, and entering text to verify it works correctly

Starting URL: https://the-internet.herokuapp.com/

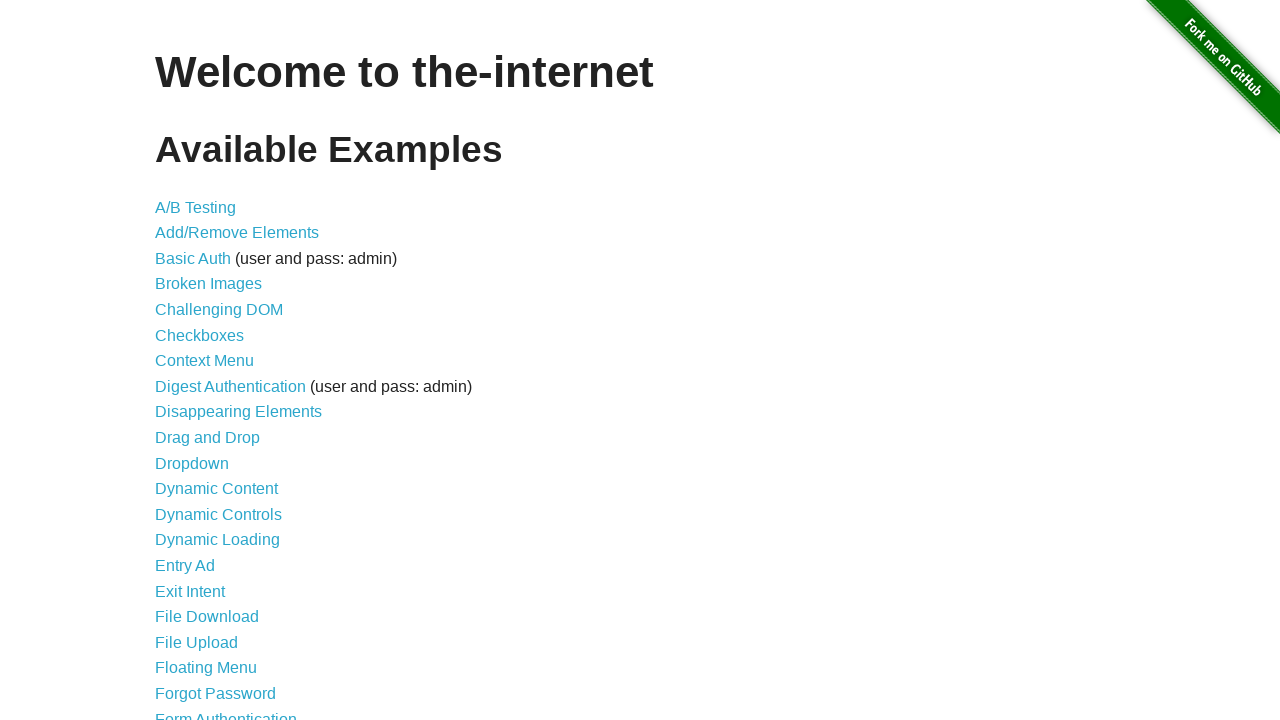

Clicked on Dynamic Controls link at (218, 514) on a:has-text('Dynamic Controls')
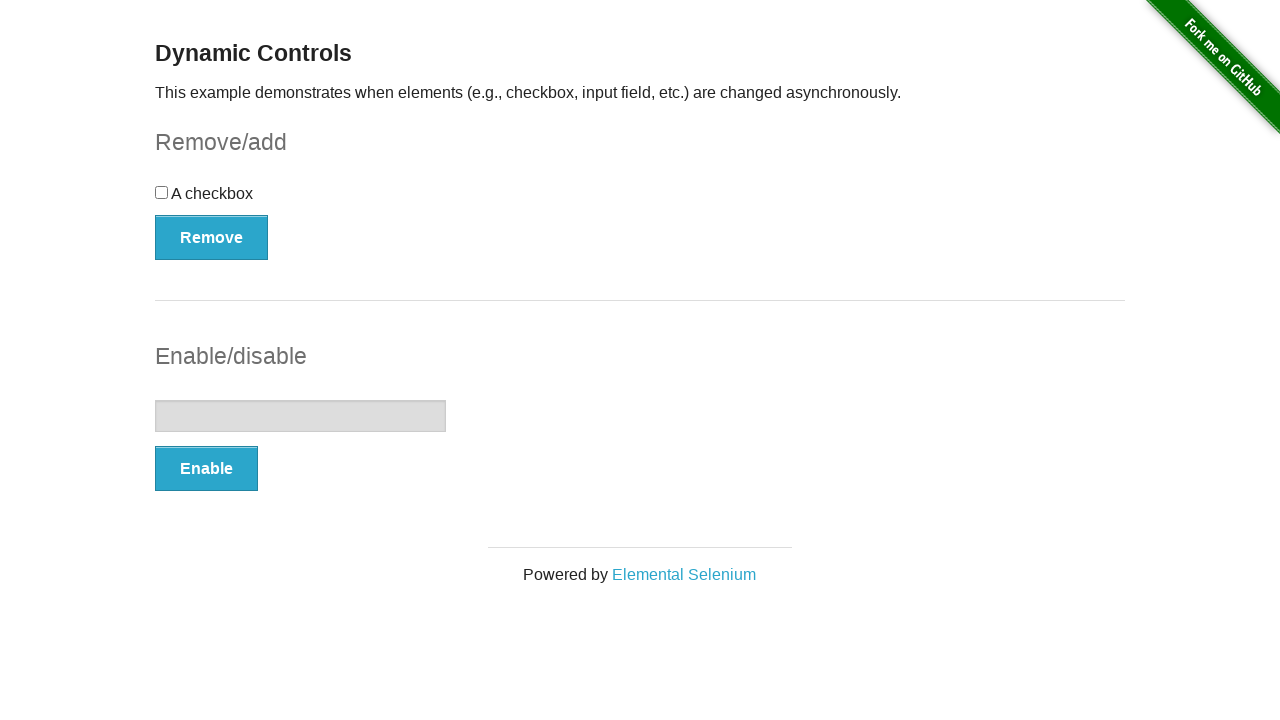

Clicked the enable button to enable text input field at (206, 469) on button[onclick='swapInput()']
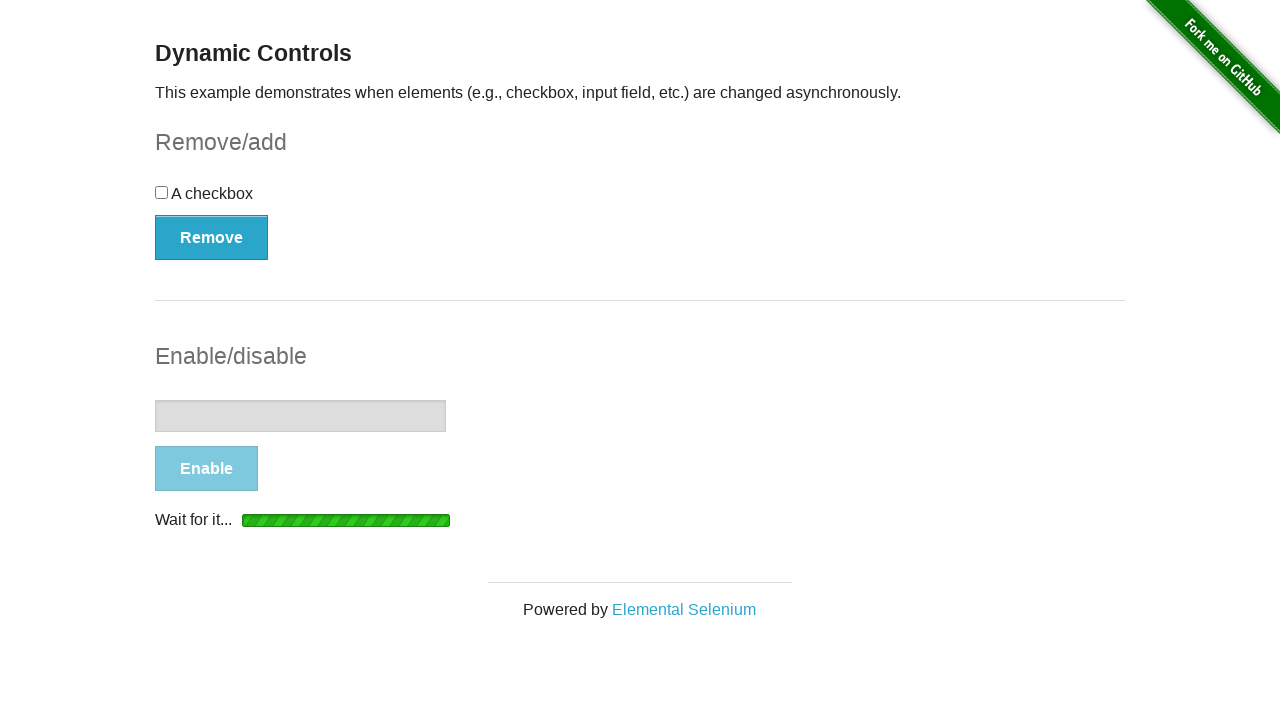

Text input field is now enabled and ready for input
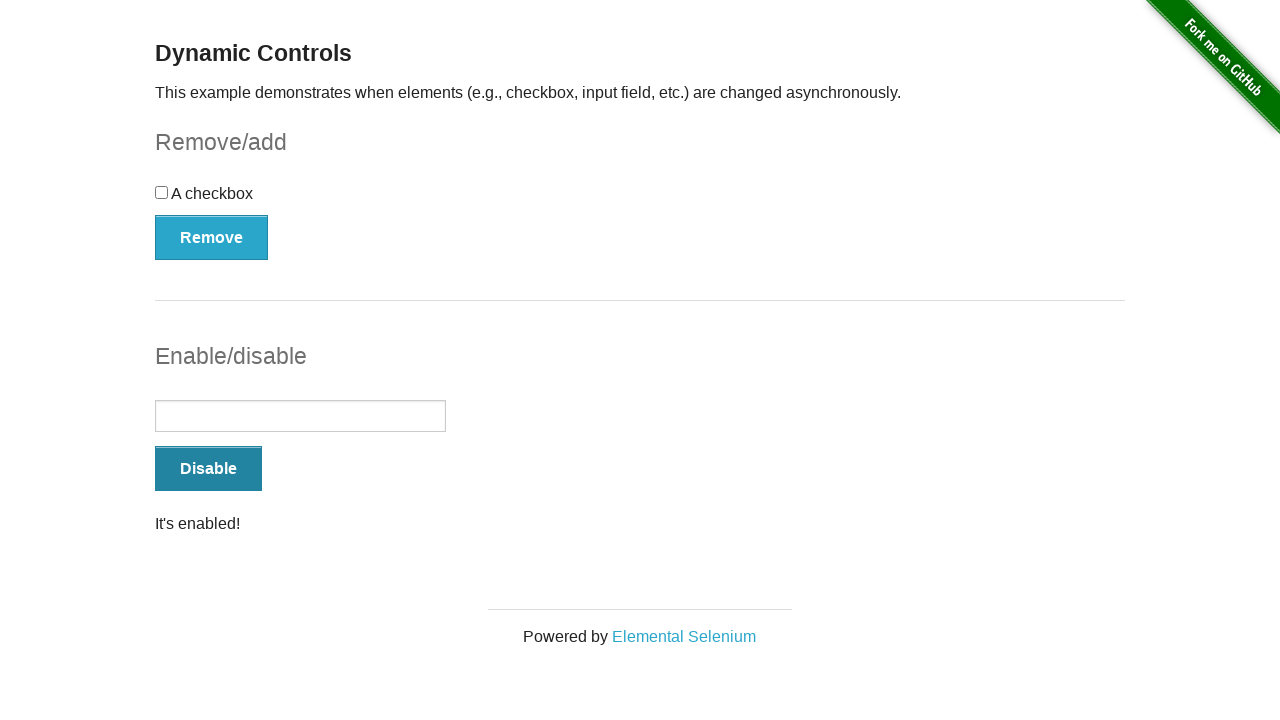

Entered 'Hello' text into the enabled input field on input[type='text']
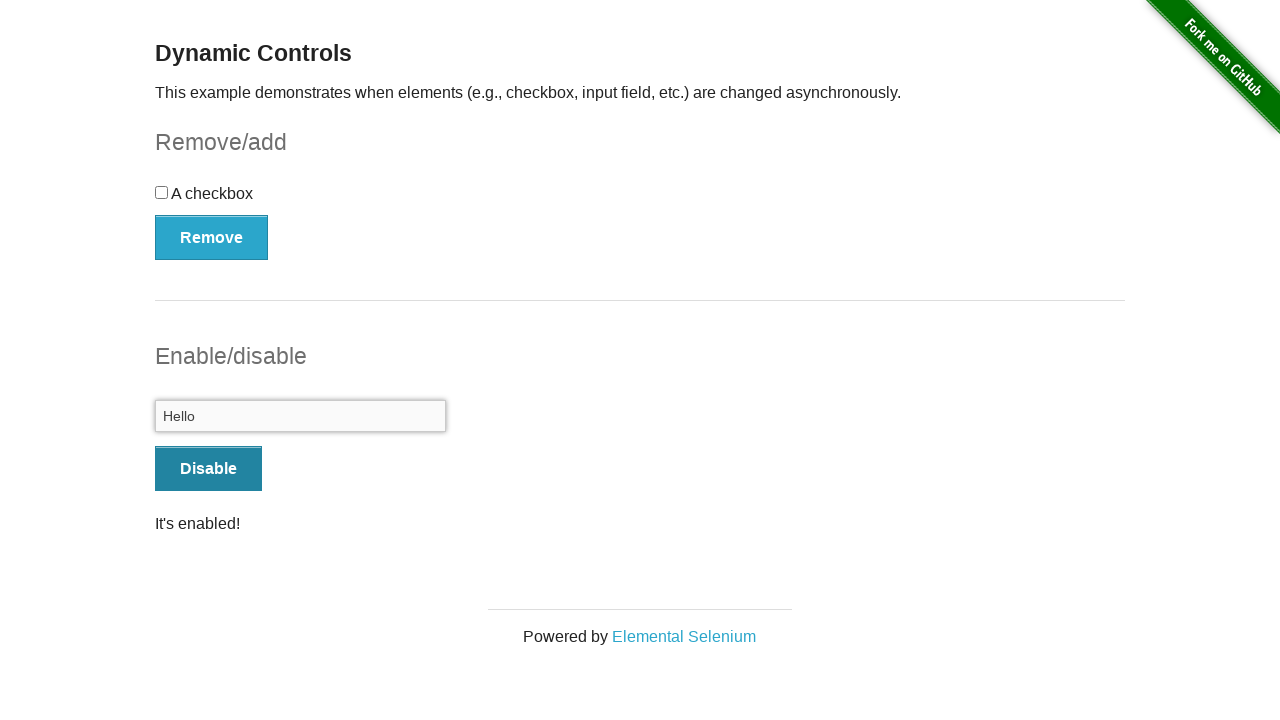

Success message "It's enabled!" appeared, verifying text input works correctly
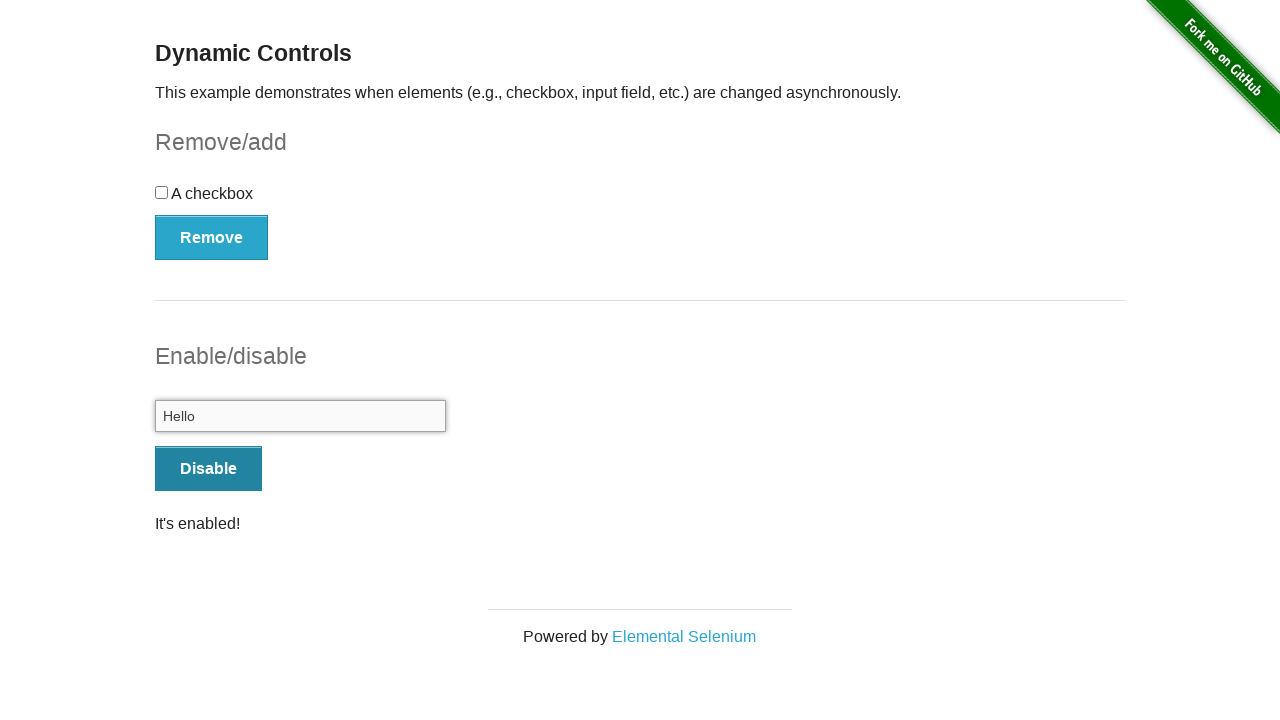

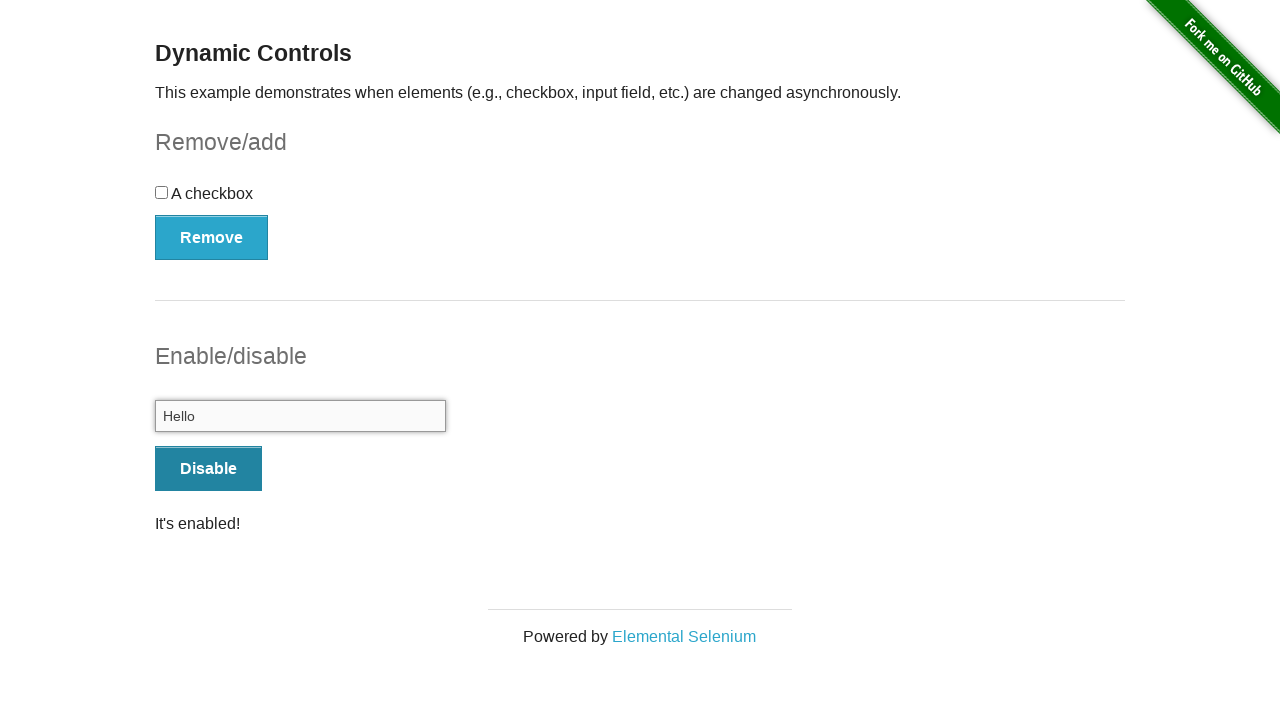